Tests basic browser navigation by navigating to a website, going back, going forward, and refreshing the page

Starting URL: https://www.techwithtim.net/

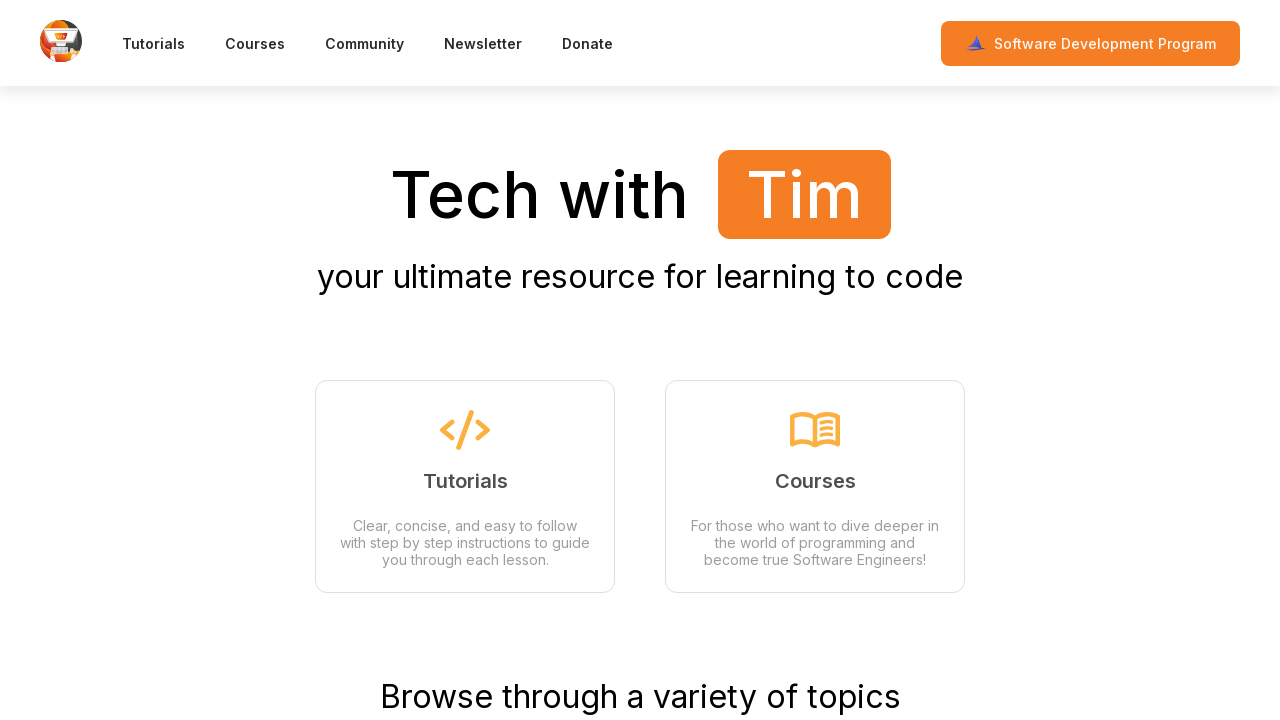

Navigated back in browser history
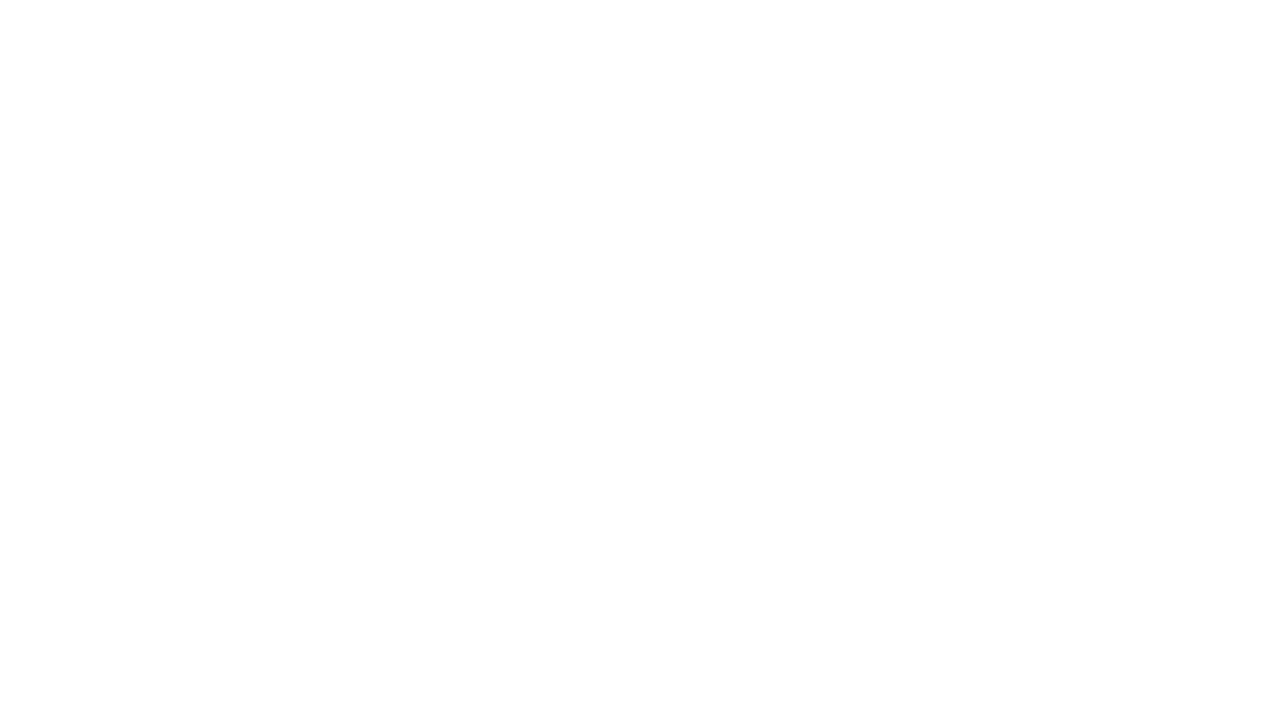

Waited for page to load after going back
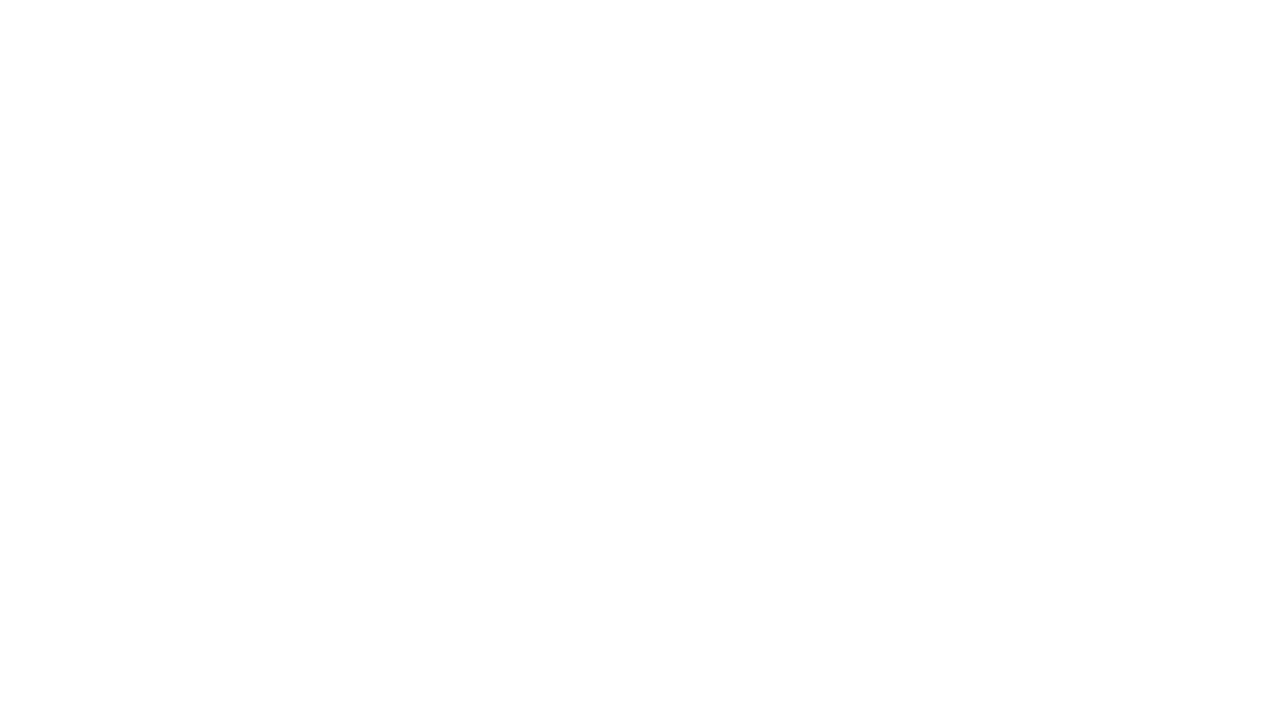

Navigated forward in browser history
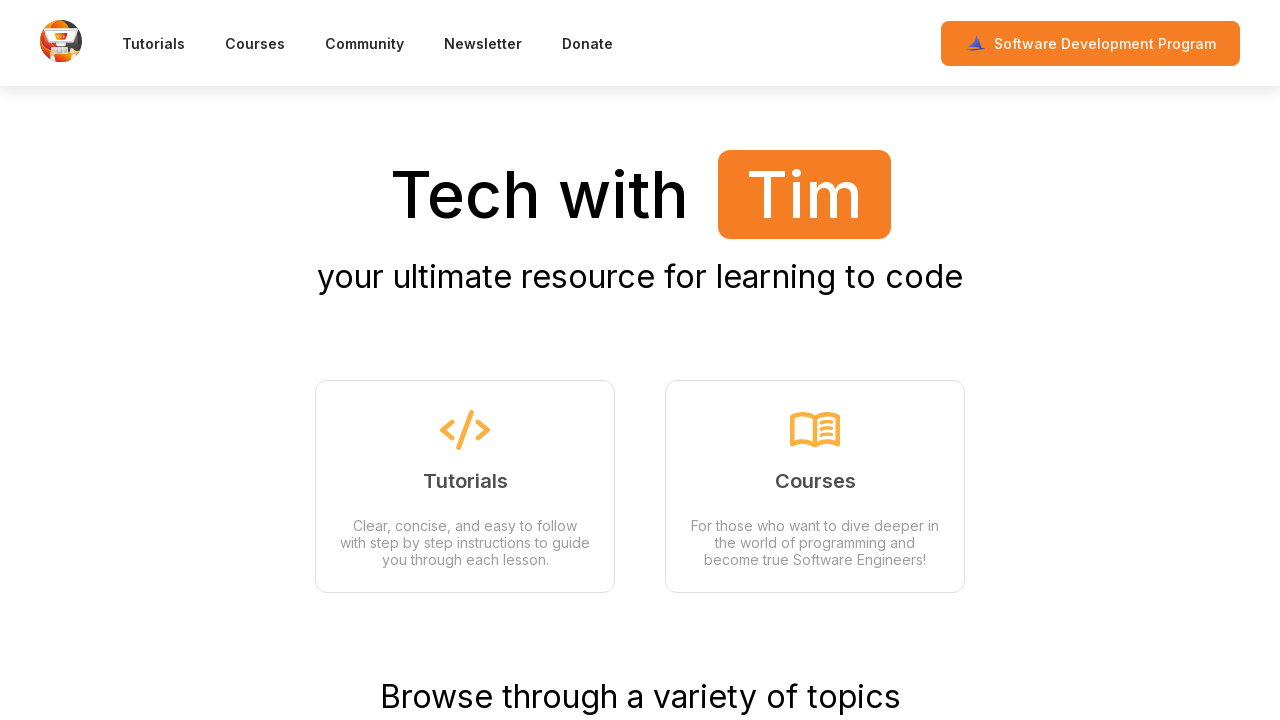

Waited for page to load after going forward
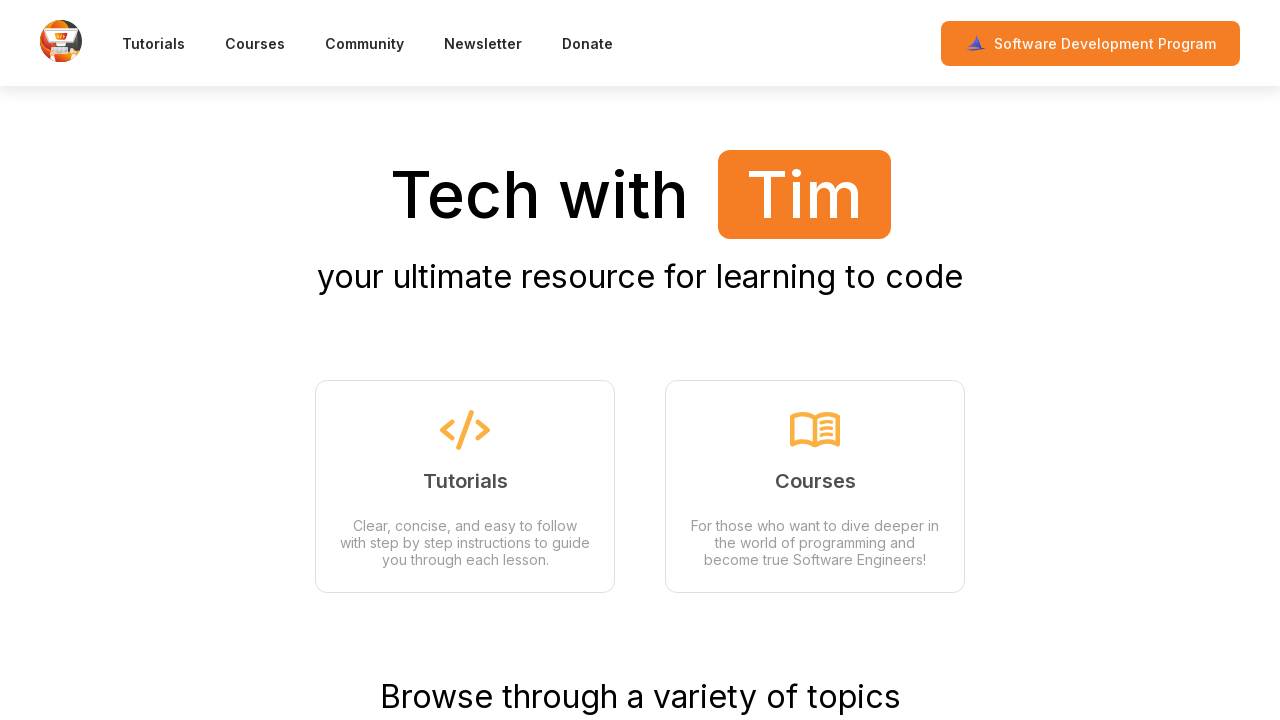

Refreshed the current page
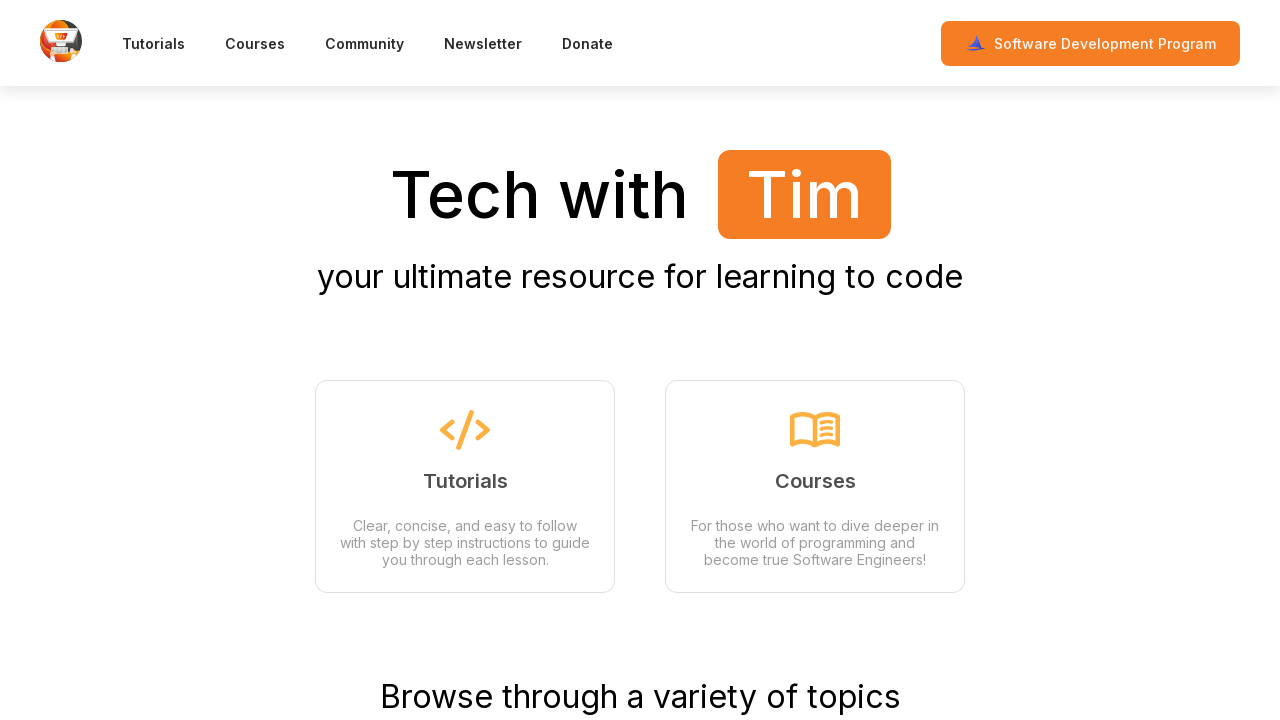

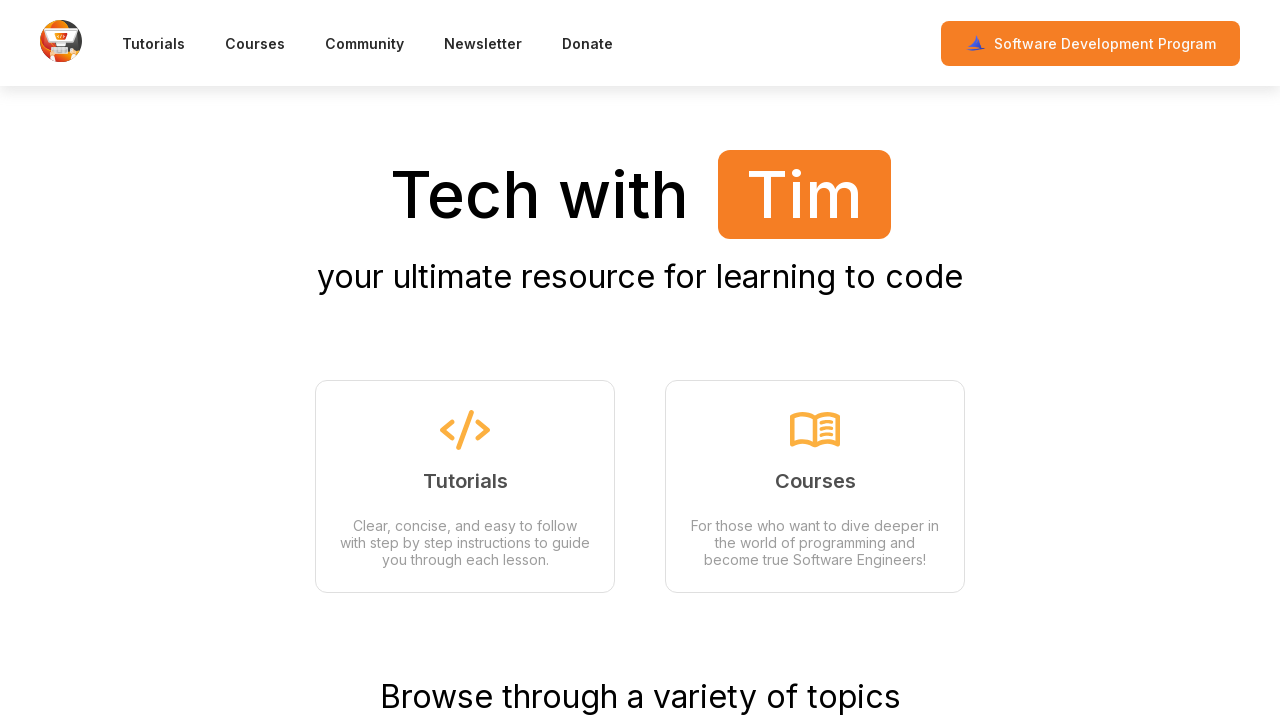